Tests a confirm box alert by clicking accept (OK) and verifying the result message shows the selection

Starting URL: https://demoqa.com/alerts

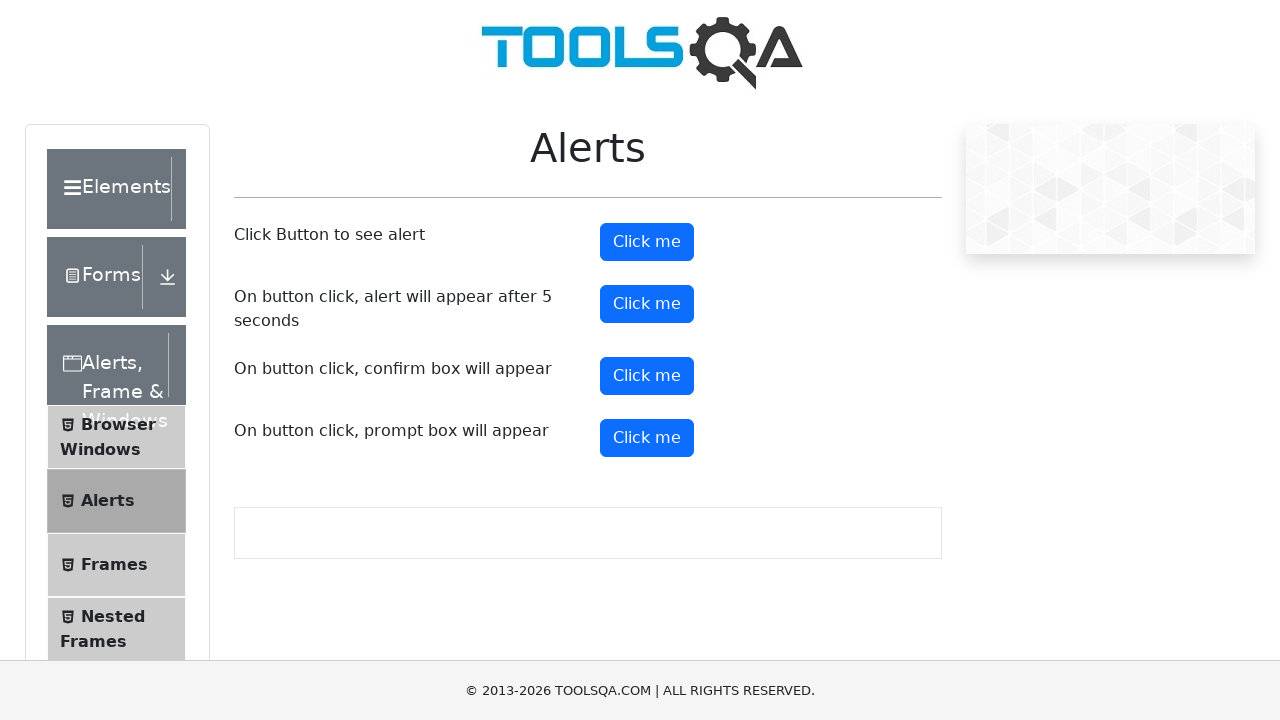

Set up dialog handler to accept confirm dialogs
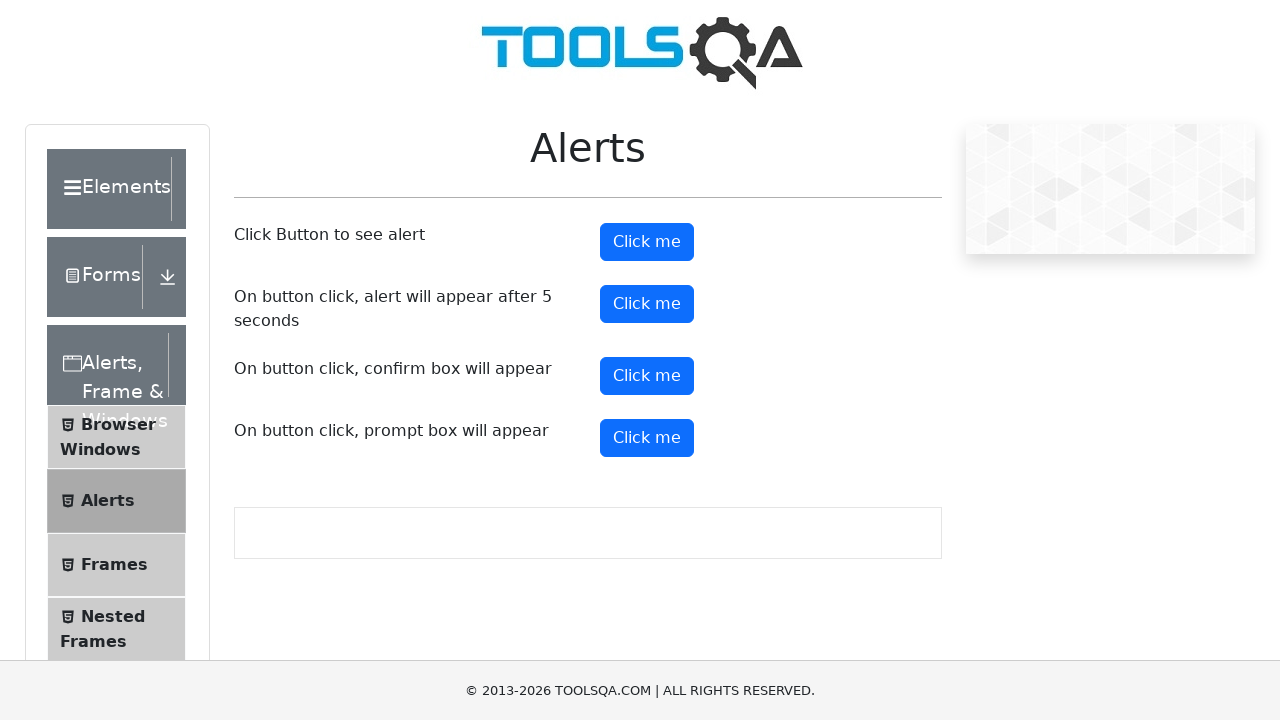

Clicked the confirm button to trigger the confirm dialog at (647, 376) on #confirmButton
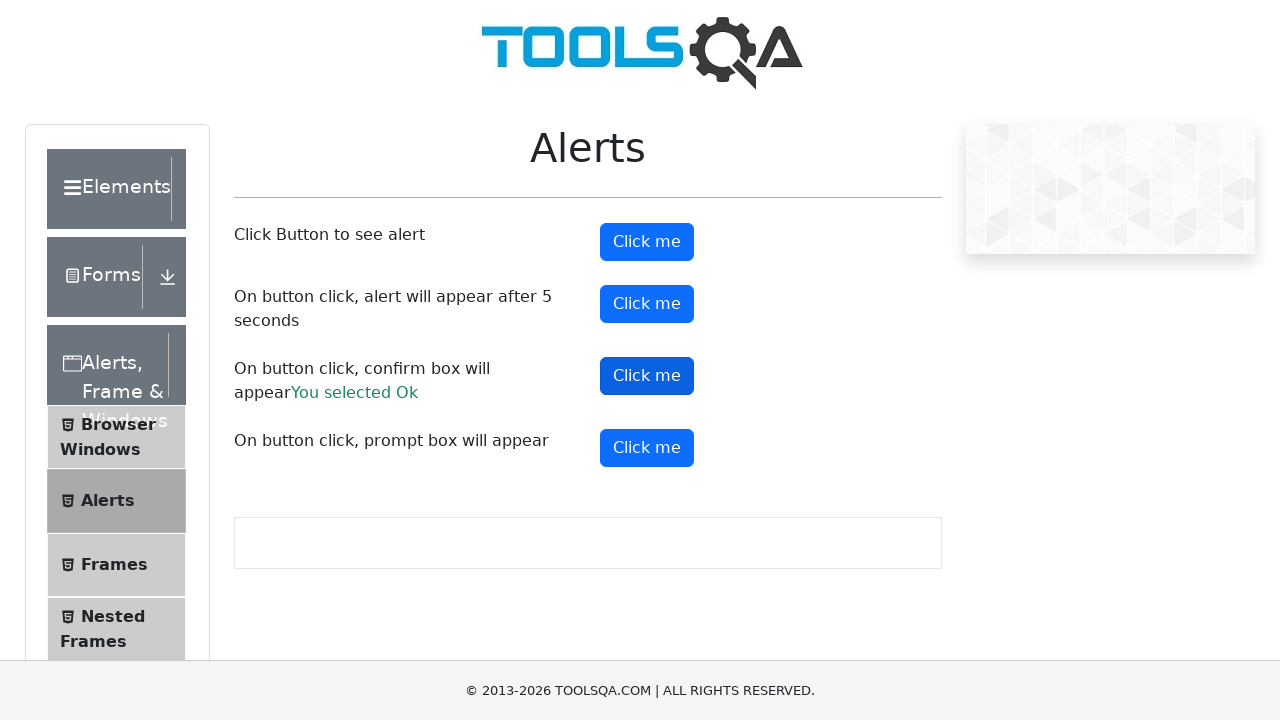

Waited for the confirm result message to appear
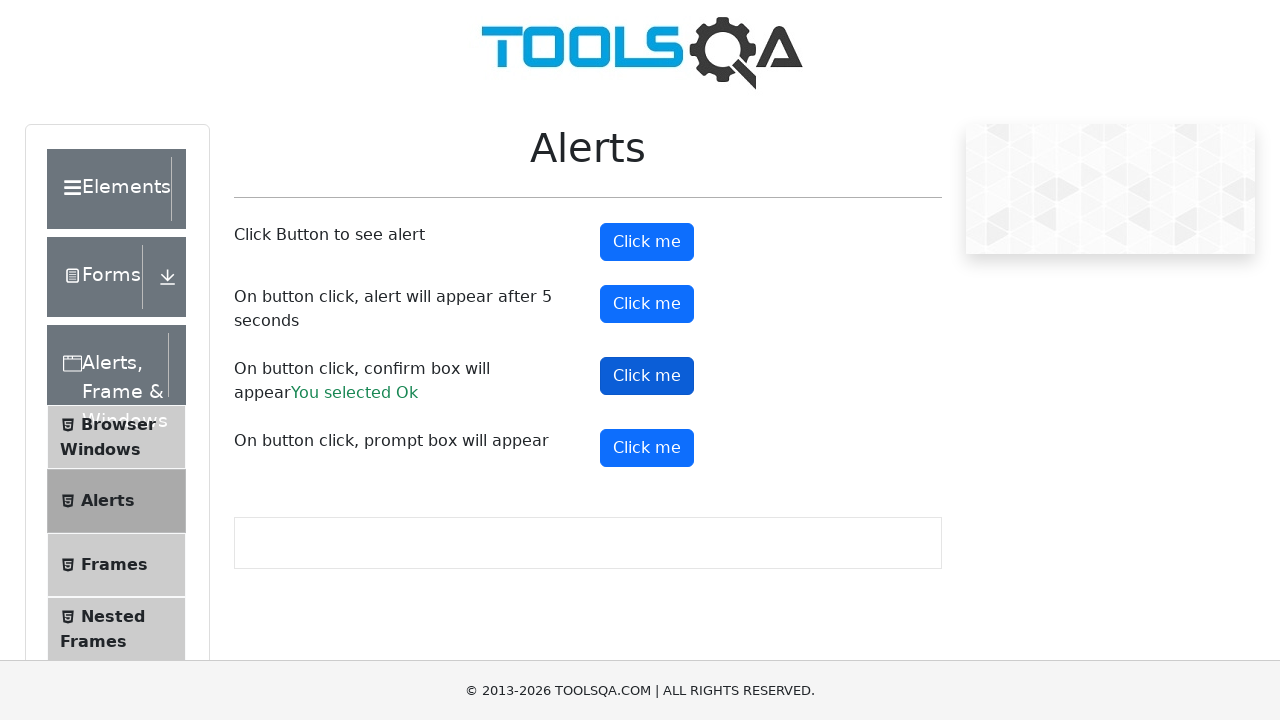

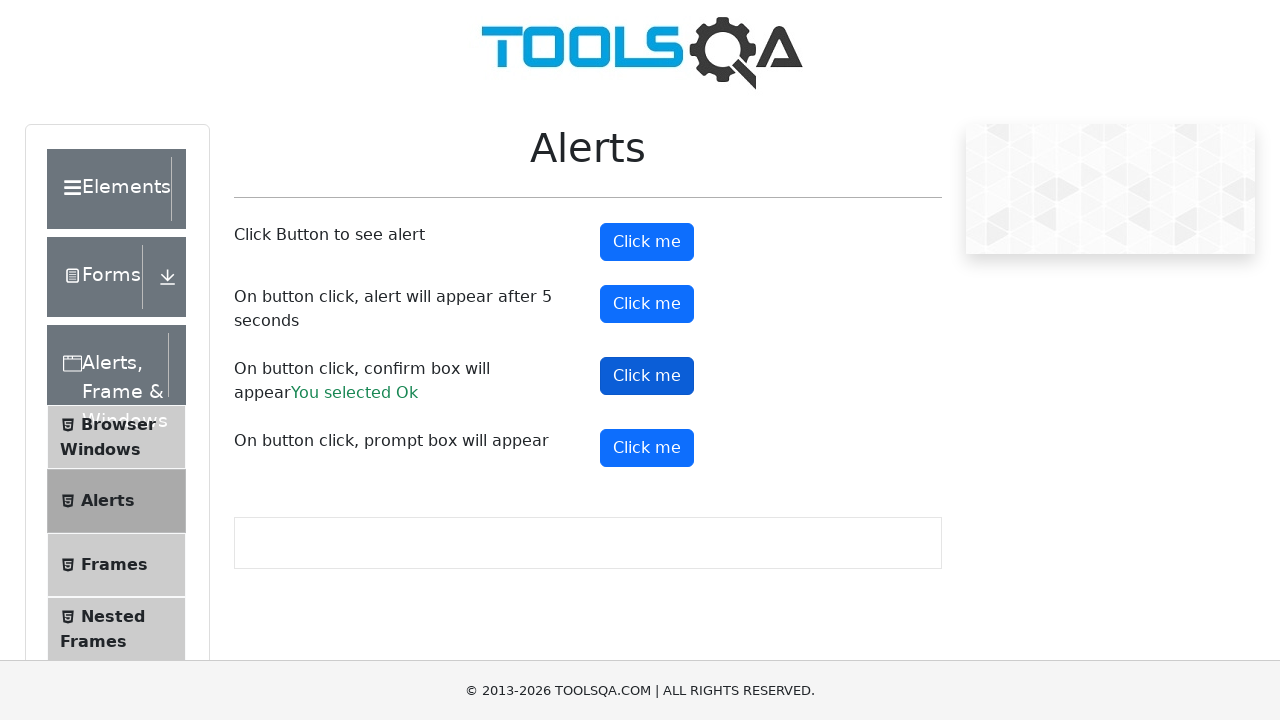